Tests JavaScript alert handling by clicking a button that triggers an alert, then accepting the alert dialog

Starting URL: https://www.w3schools.com/jsref/tryit.asp?filename=tryjsref_alert2

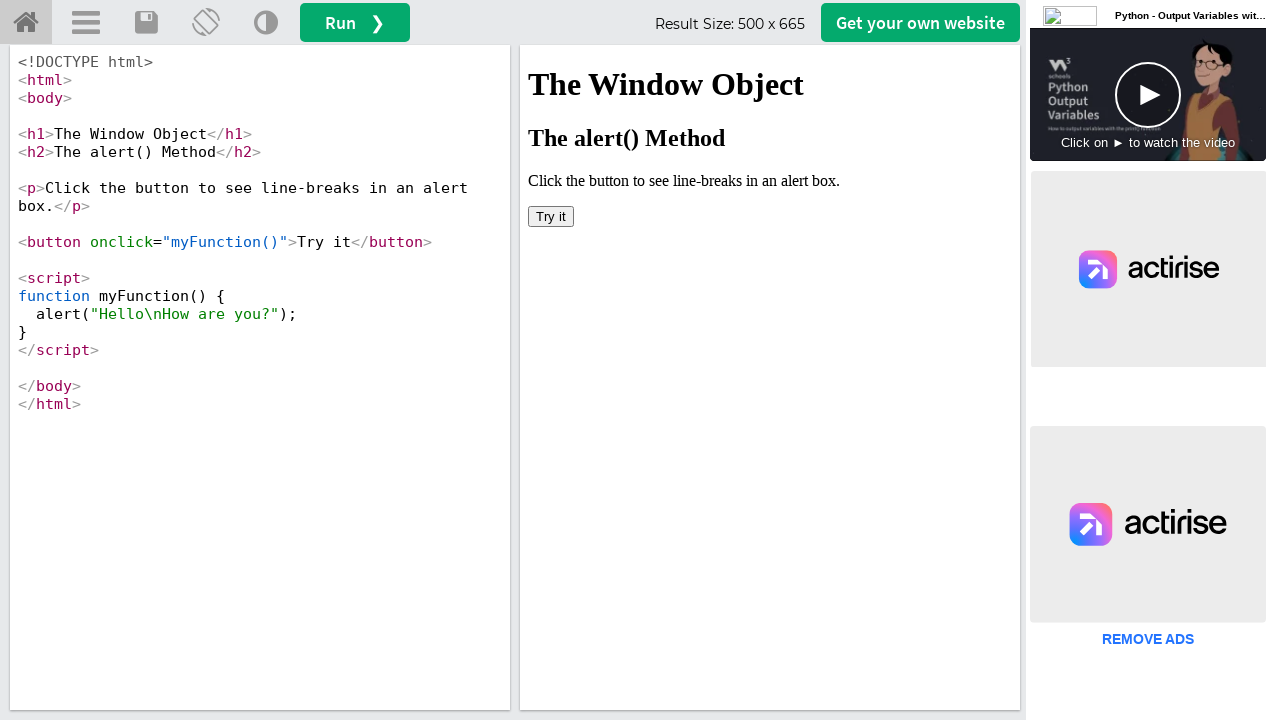

Located iframe with ID 'iframeResult'
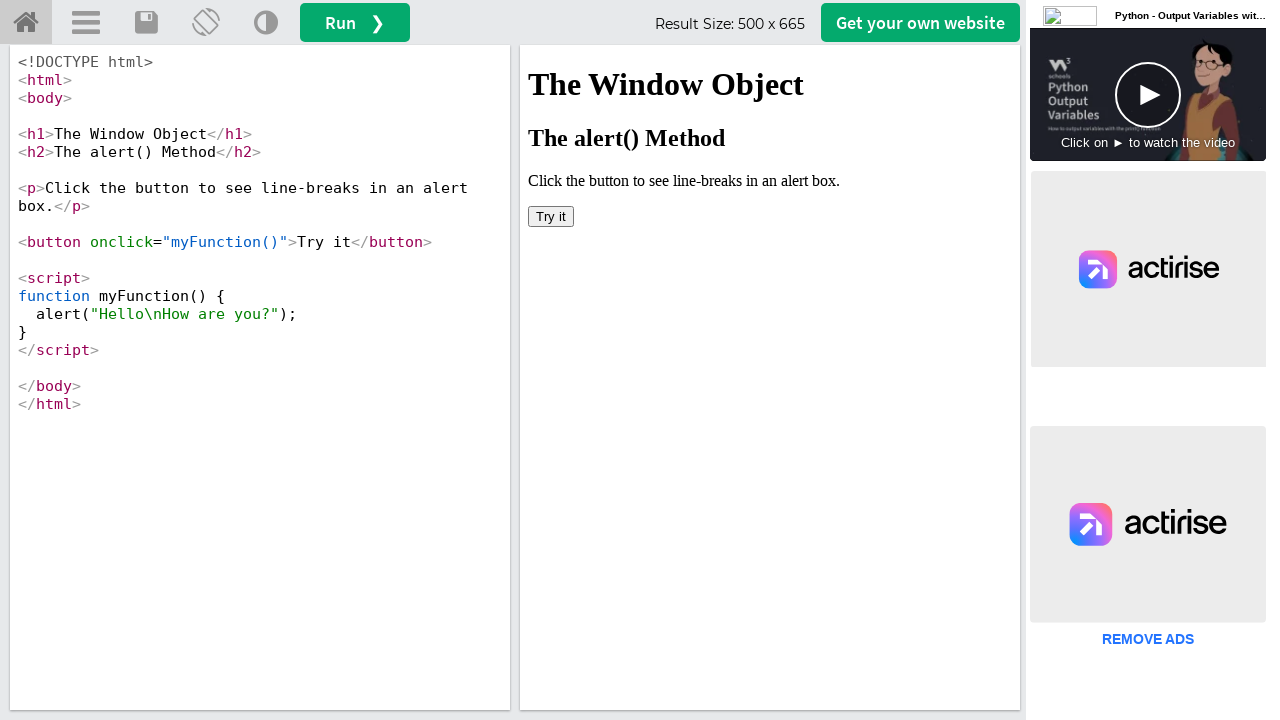

Clicked 'Try it' button to trigger alert at (551, 216) on #iframeResult >> internal:control=enter-frame >> xpath=//button[text()='Try it']
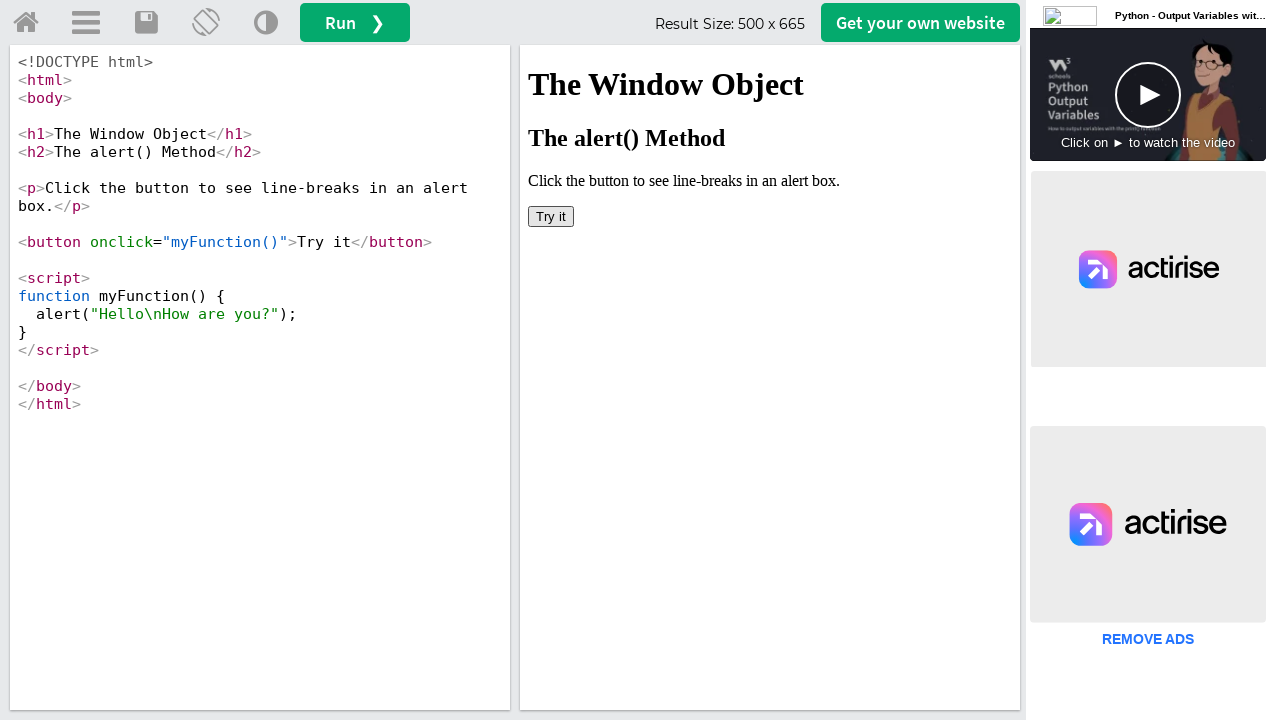

Set up dialog handler to accept alerts
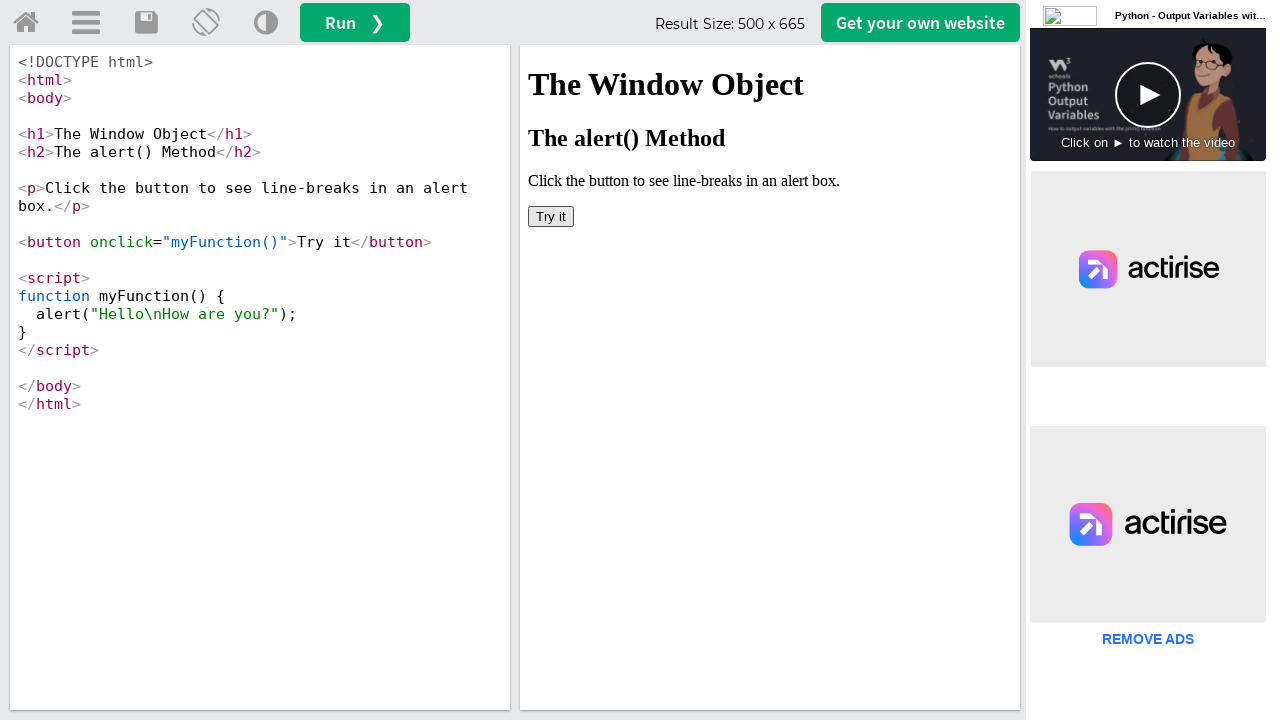

Configured one-time dialog handler to accept alert
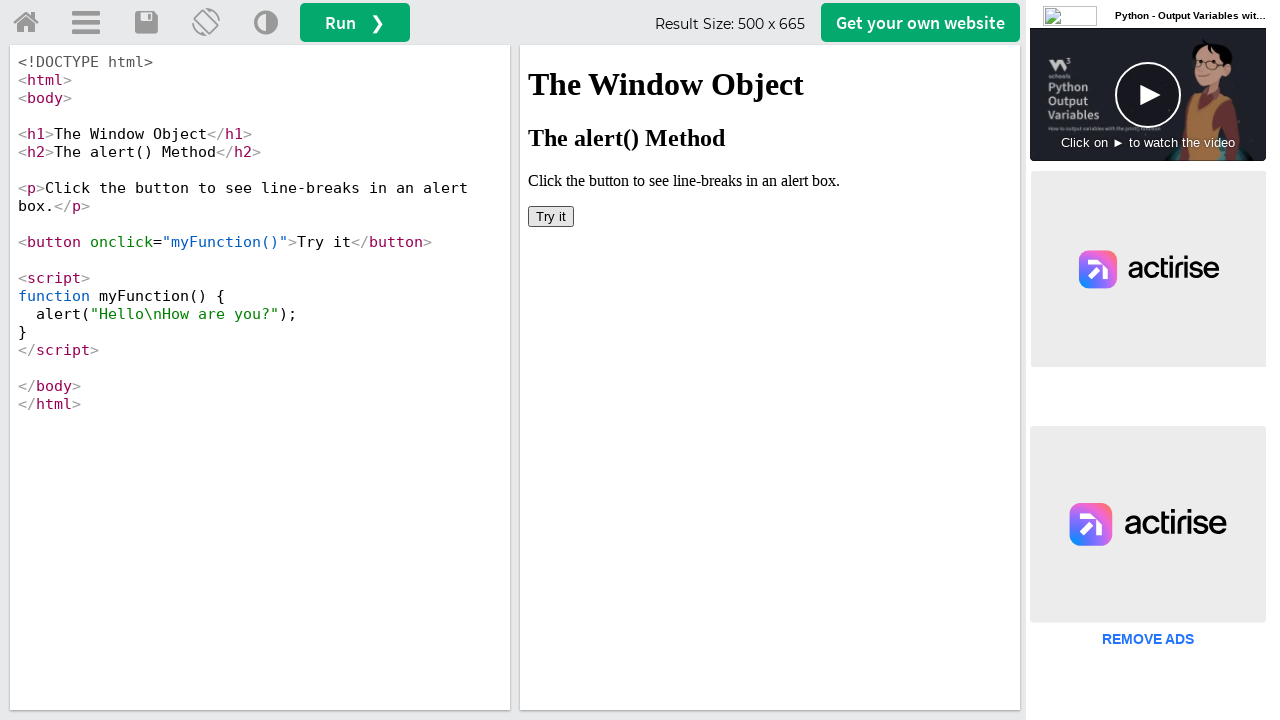

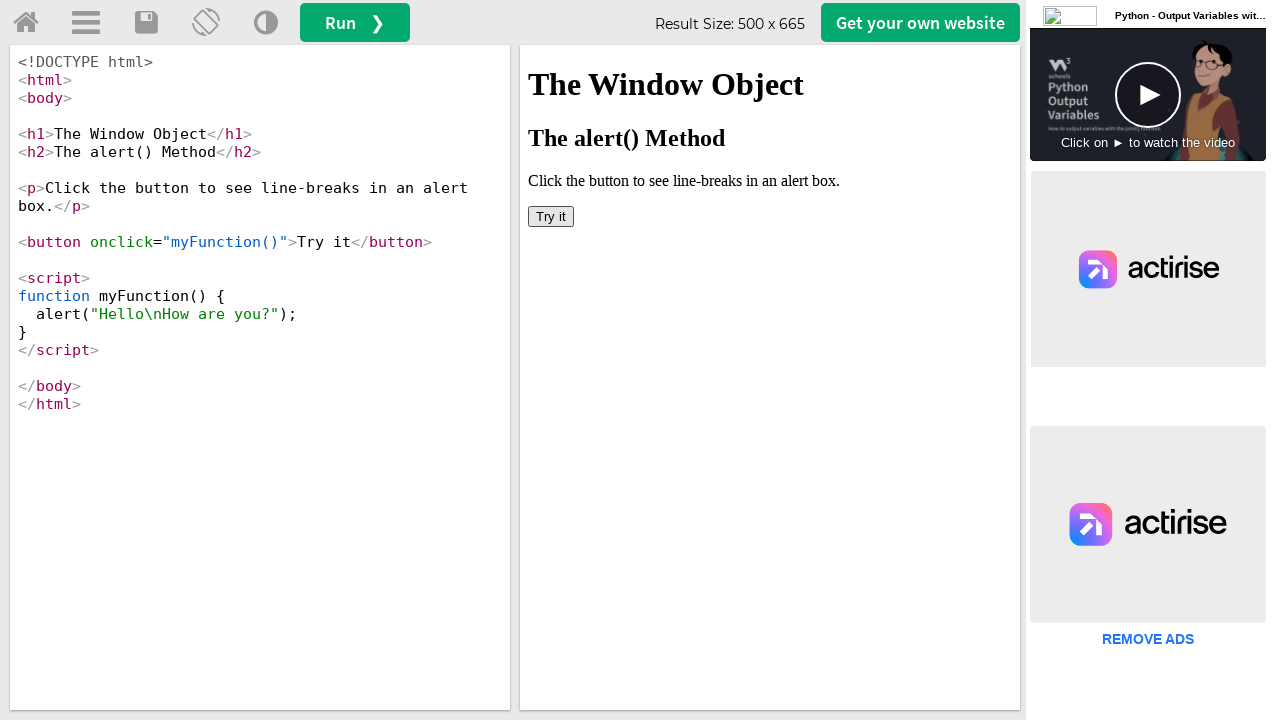